Tests adding a new person to the list by navigating to the add person page, filling in name and job fields, and verifying the new entry appears in the list.

Starting URL: https://uljanovs.github.io/site/tasks/list_of_people_with_jobs.html

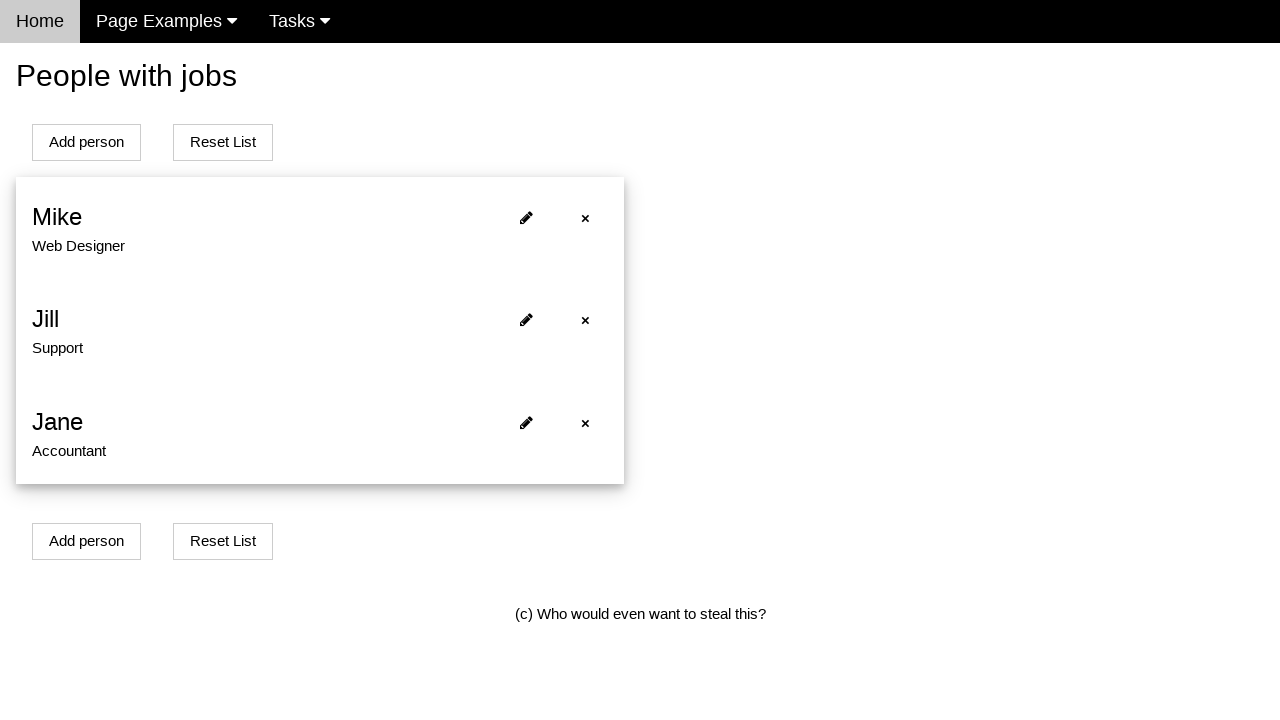

Clicked Add person button to navigate to add person page at (86, 142) on #addPersonBtn
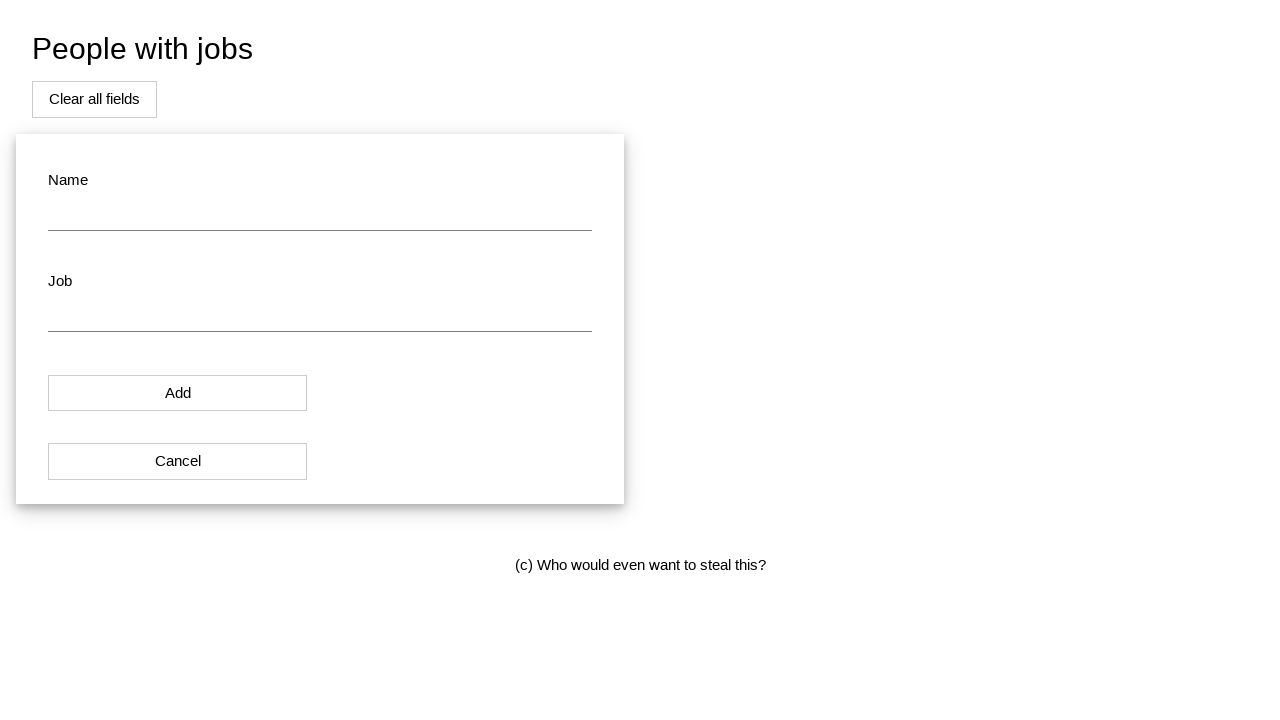

Navigated to add person page
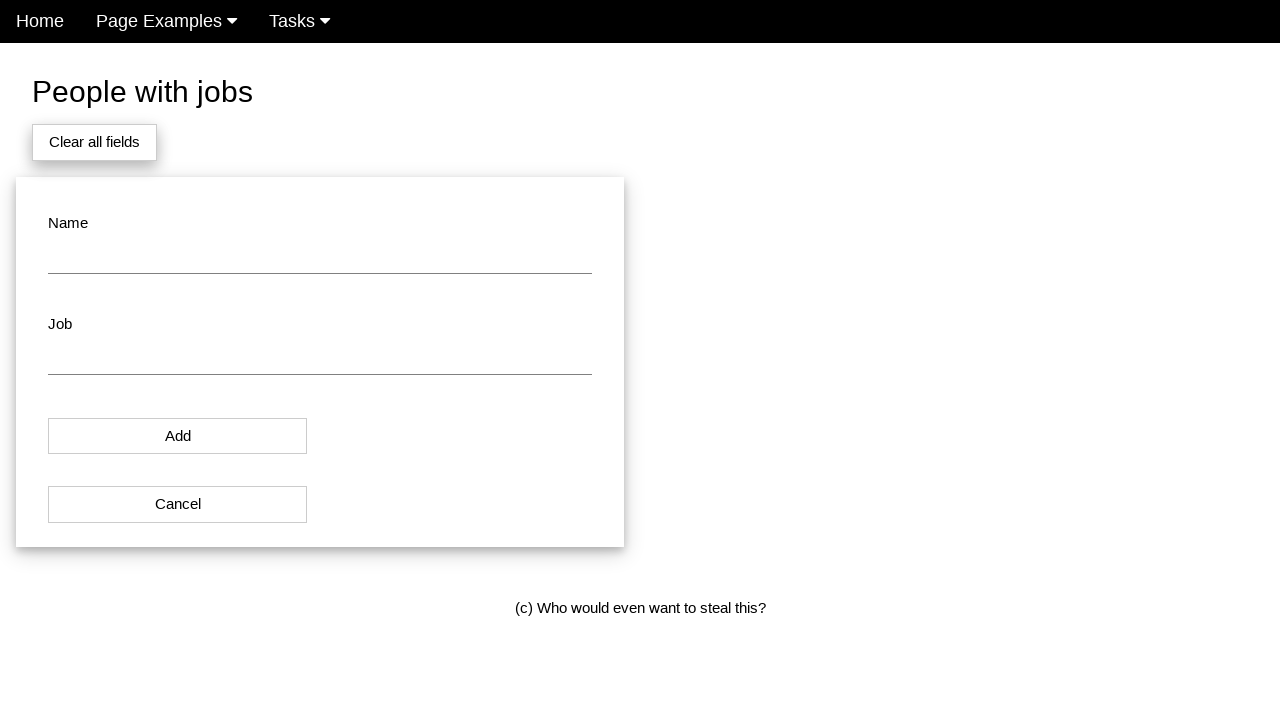

Filled name field with 'John Smith' on #name
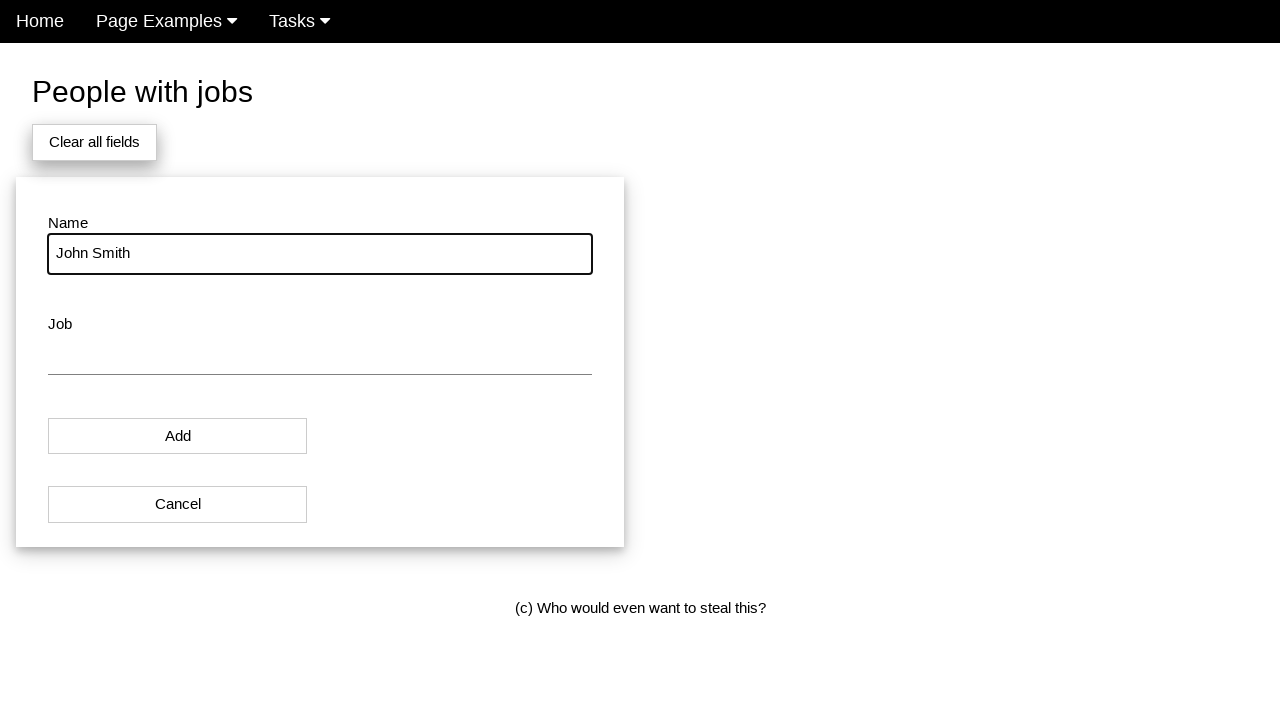

Filled job field with 'Software Engineer' on #job
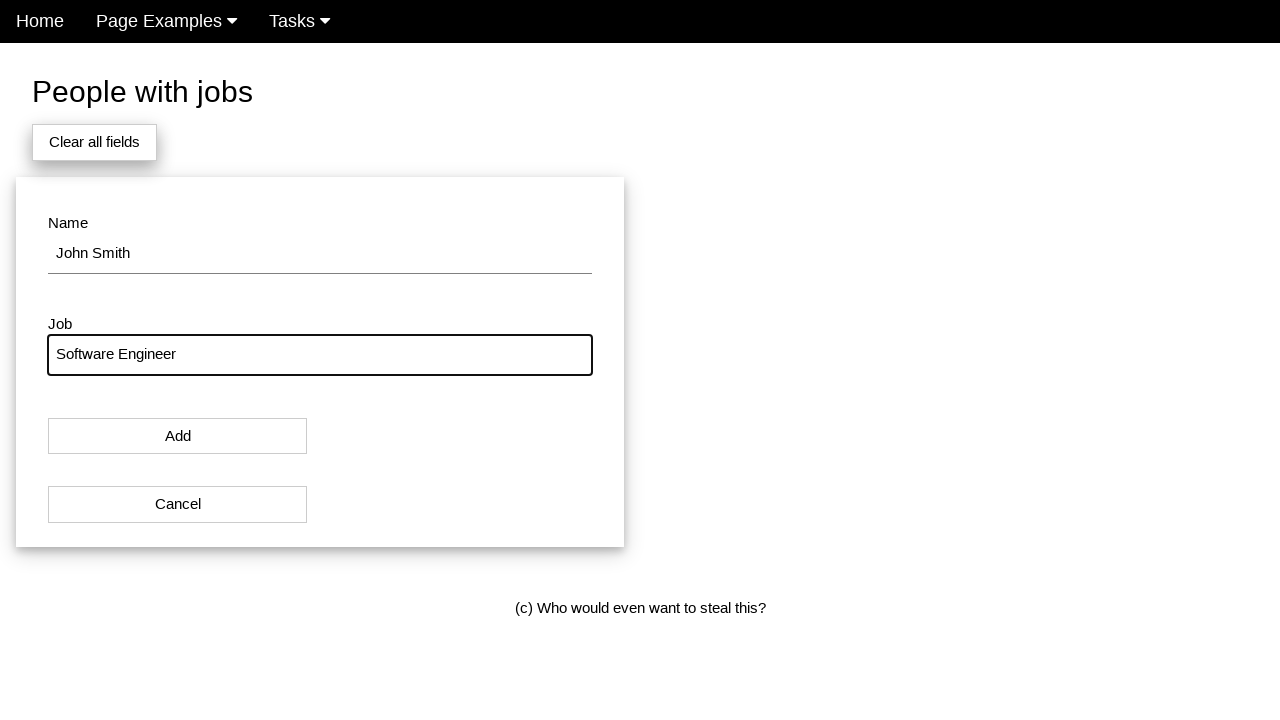

Clicked Add button to submit new person entry at (178, 436) on #modal_button
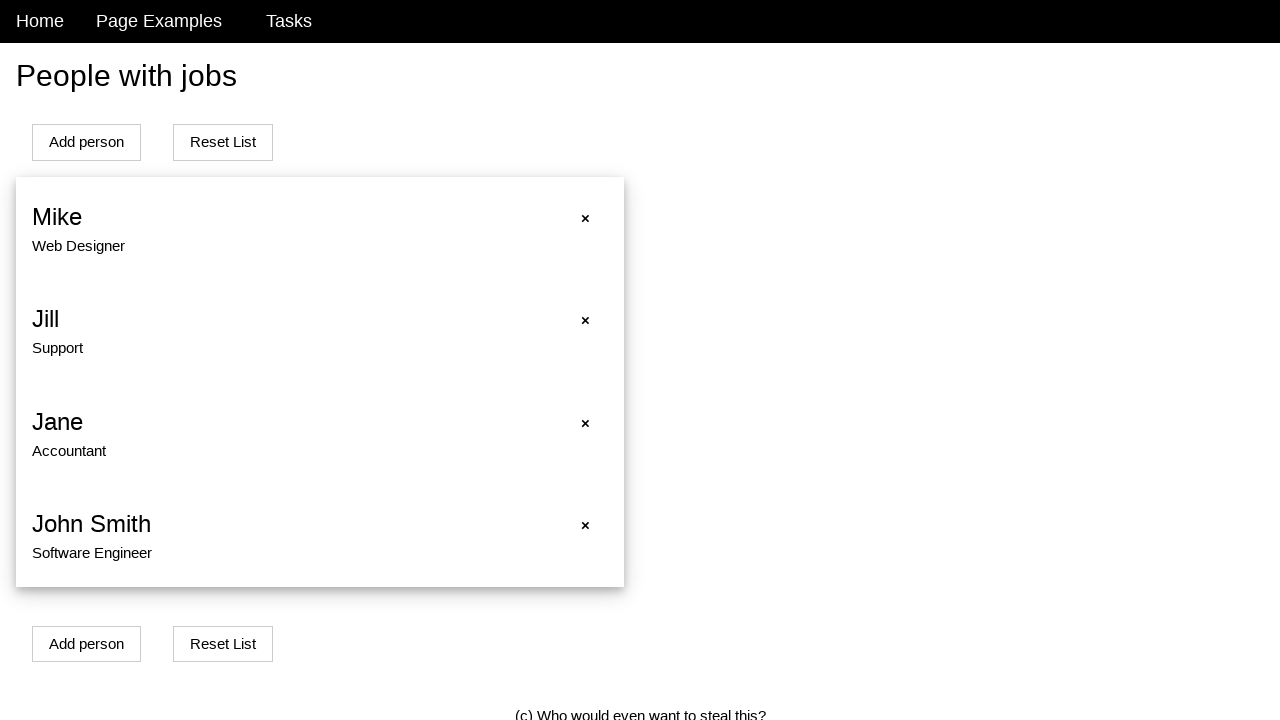

Verified new person entry appeared in the list
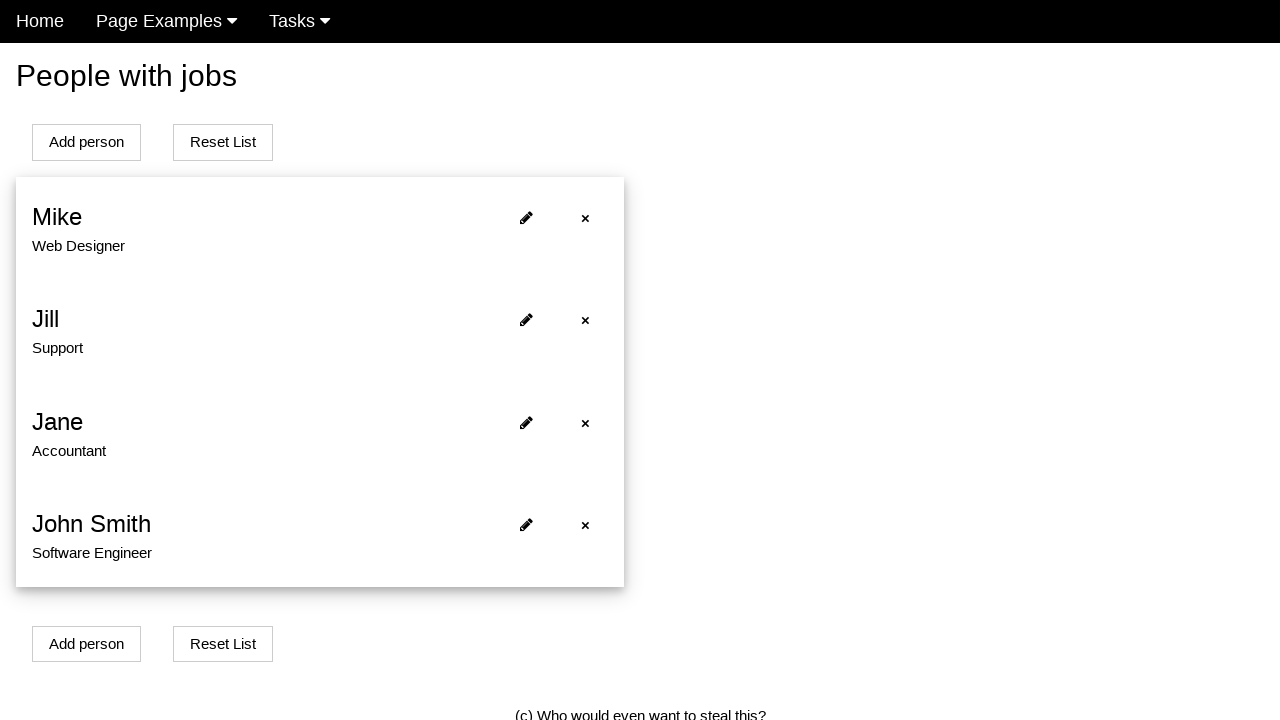

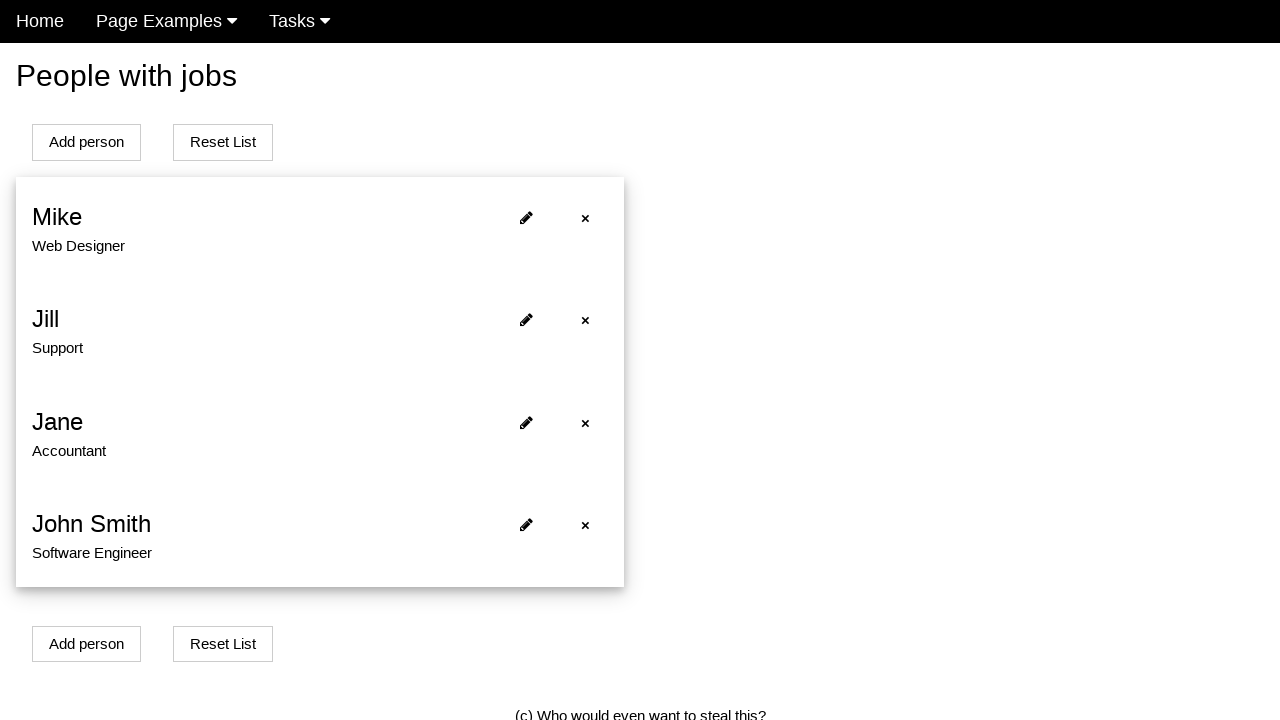